Tests opening a small modal dialog and closing it, then verifying the large modal button is still visible

Starting URL: https://demoqa.com/modal-dialogs

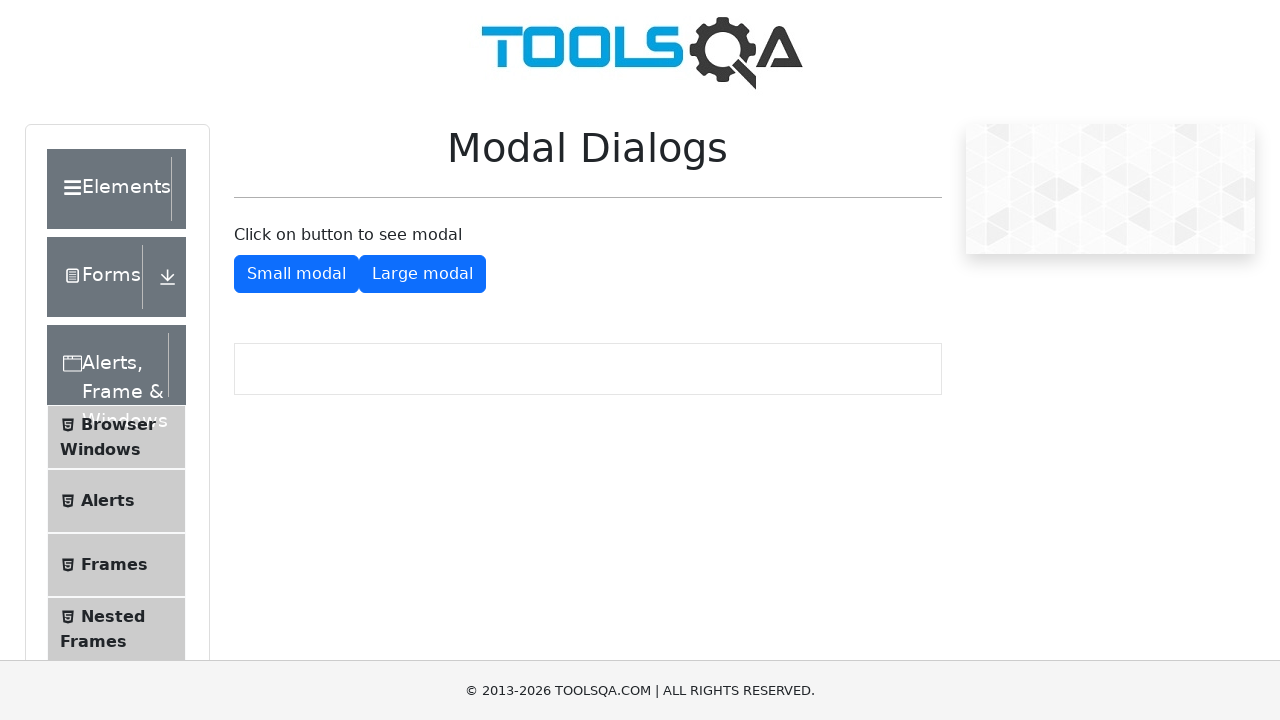

Clicked button to show small modal dialog at (296, 274) on #showSmallModal
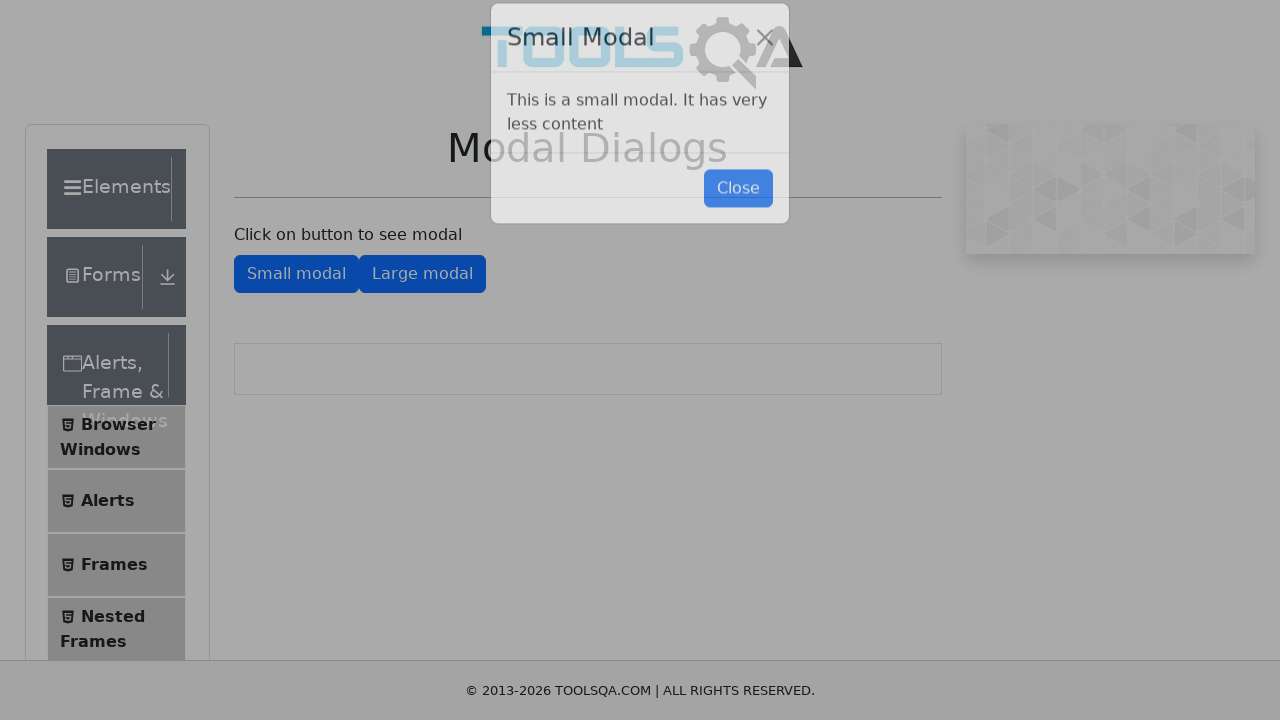

Clicked button to close small modal dialog at (738, 214) on #closeSmallModal
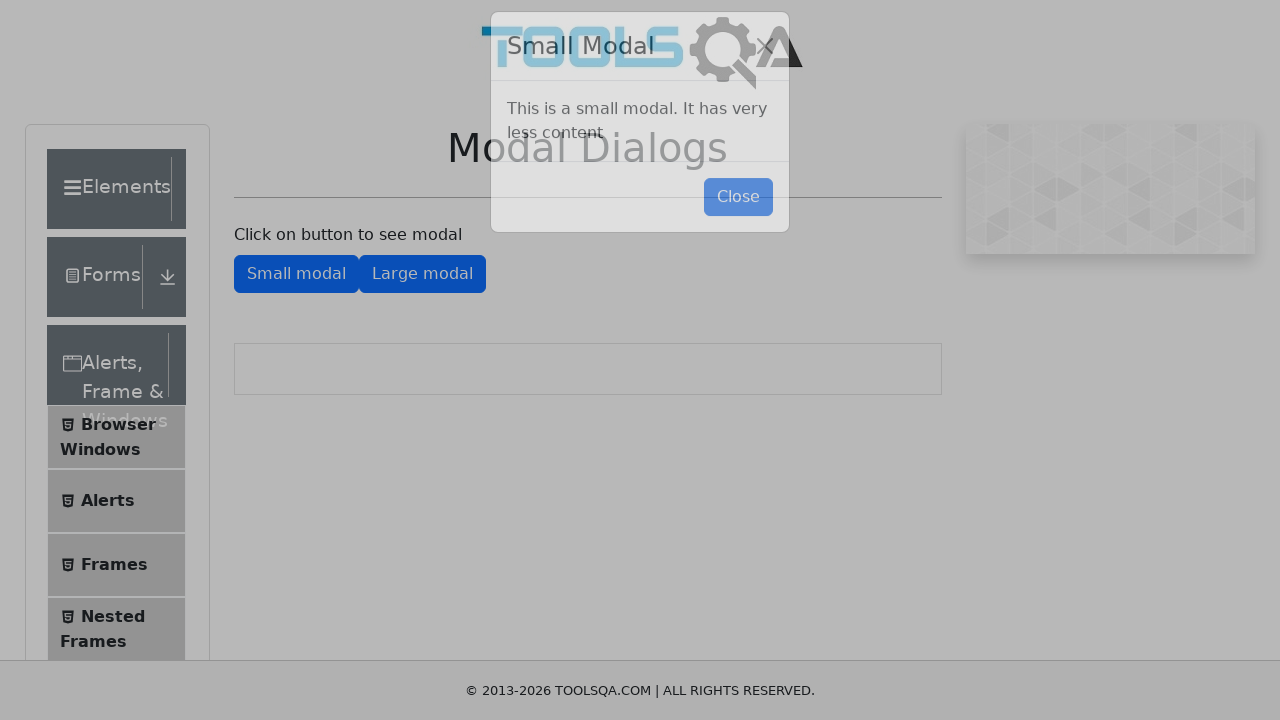

Verified that large modal button is visible
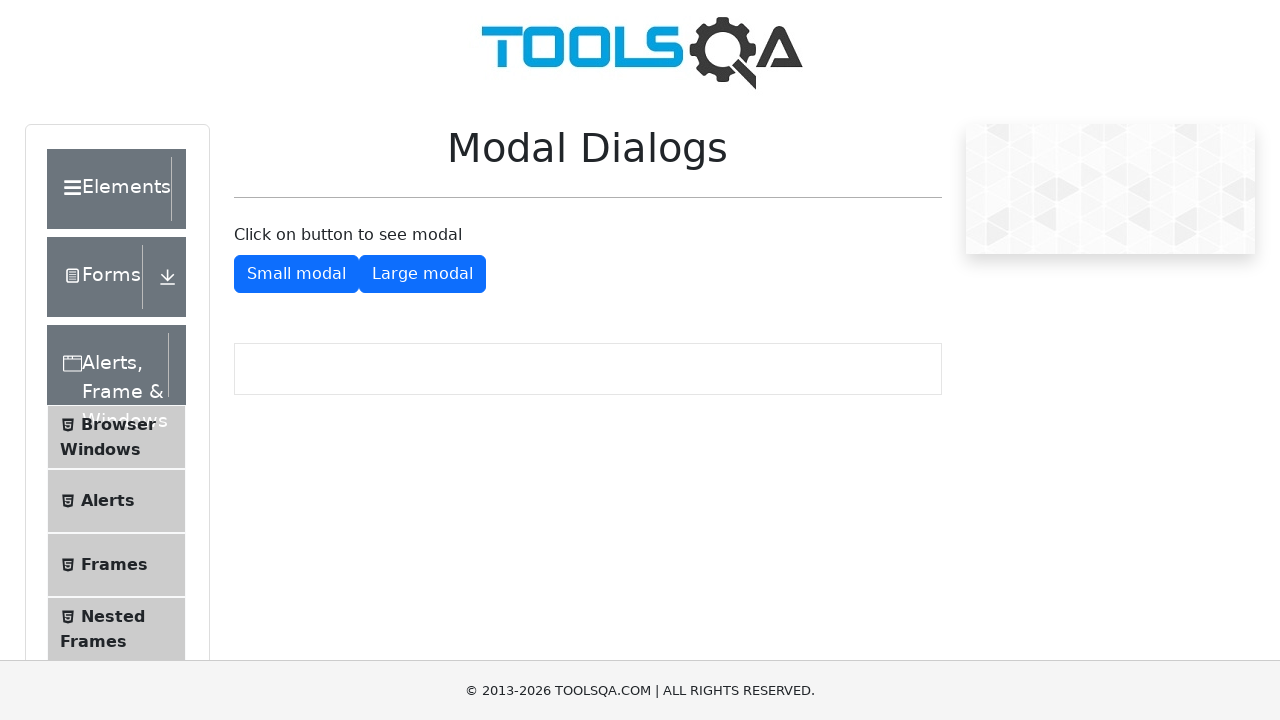

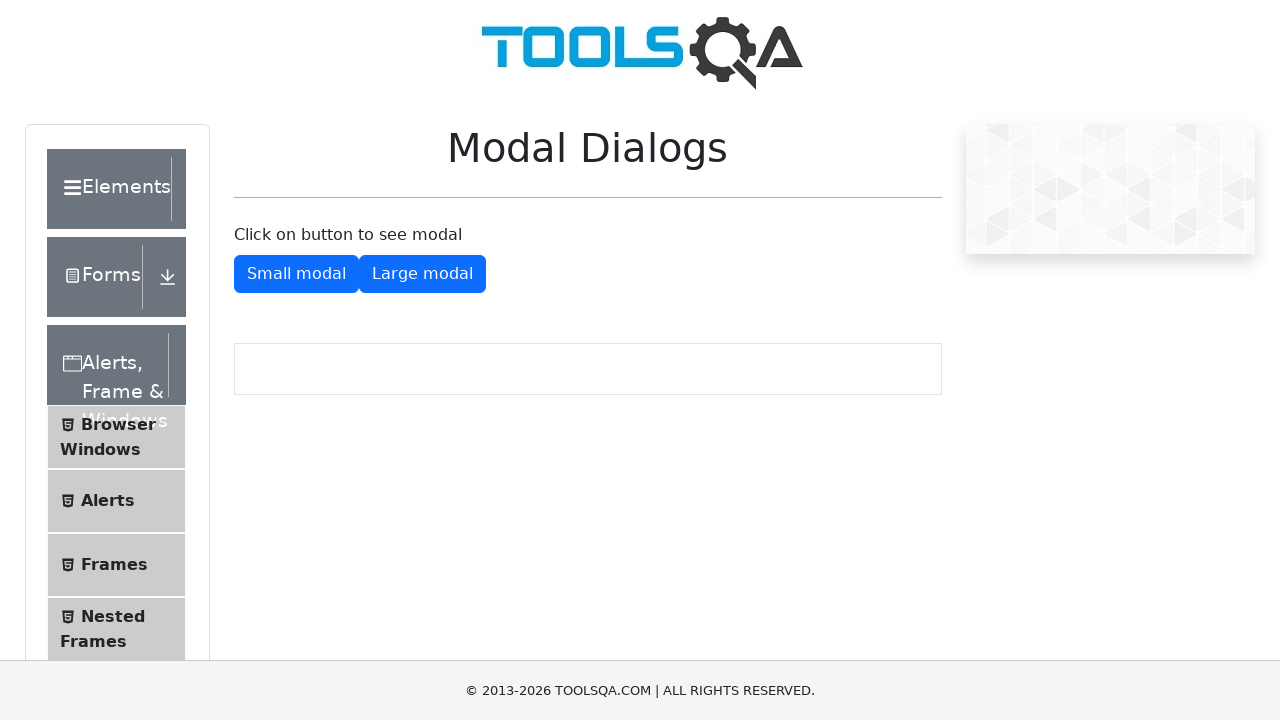